Tests window handle functionality by opening links in new tabs, iterating through all windows, and closing all tabs except the main page

Starting URL: https://www.toolsqa.com/selenium-webdriver/window-handle-in-selenium/

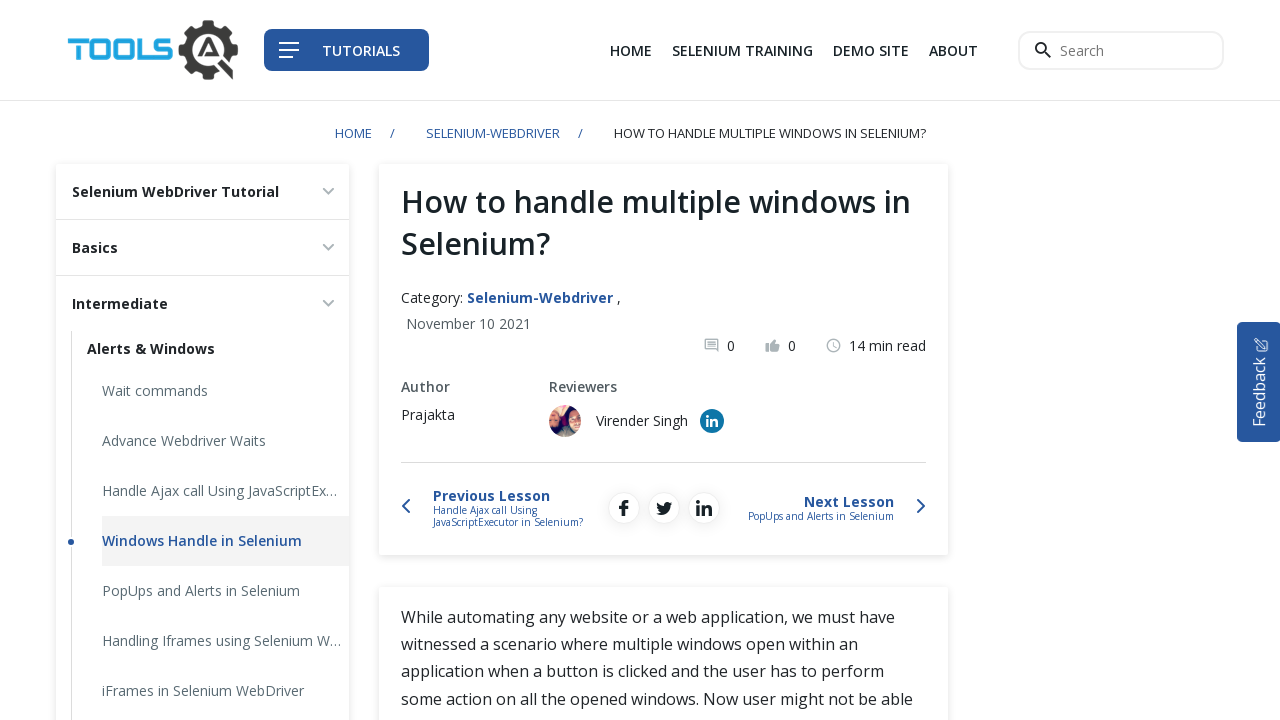

Navigated to window handle test page
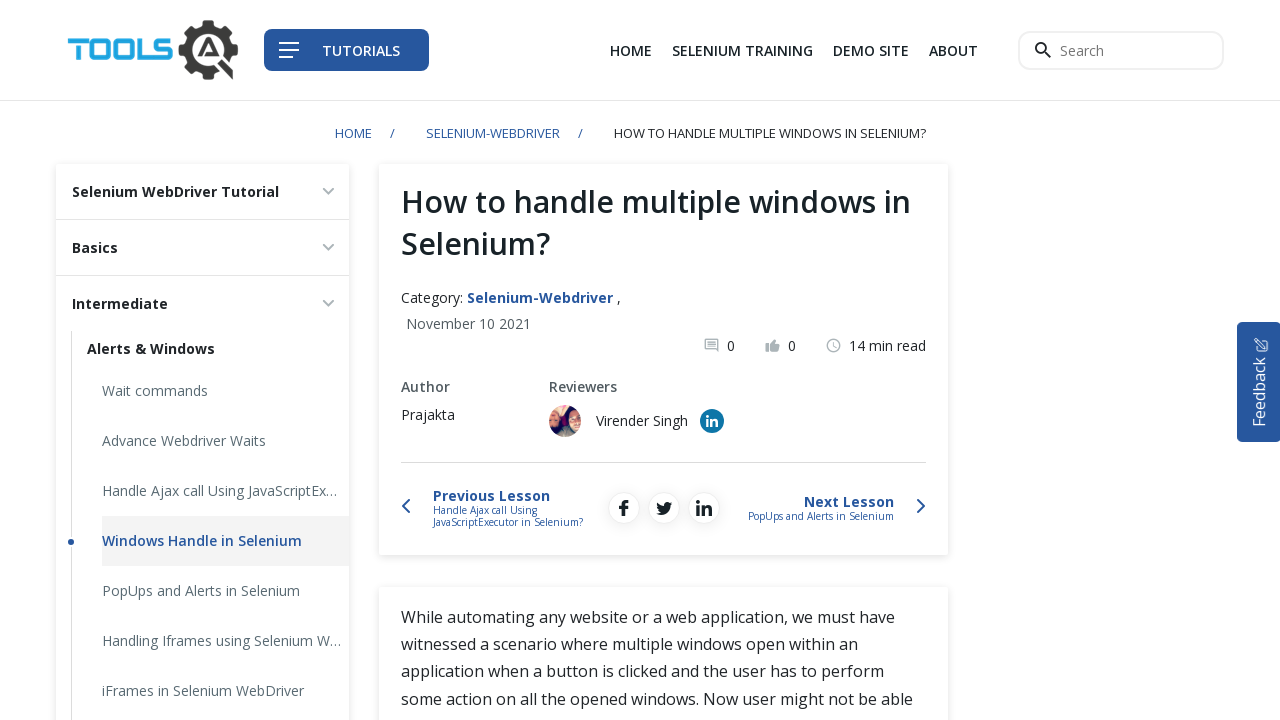

Located all links with target='_blank' attribute
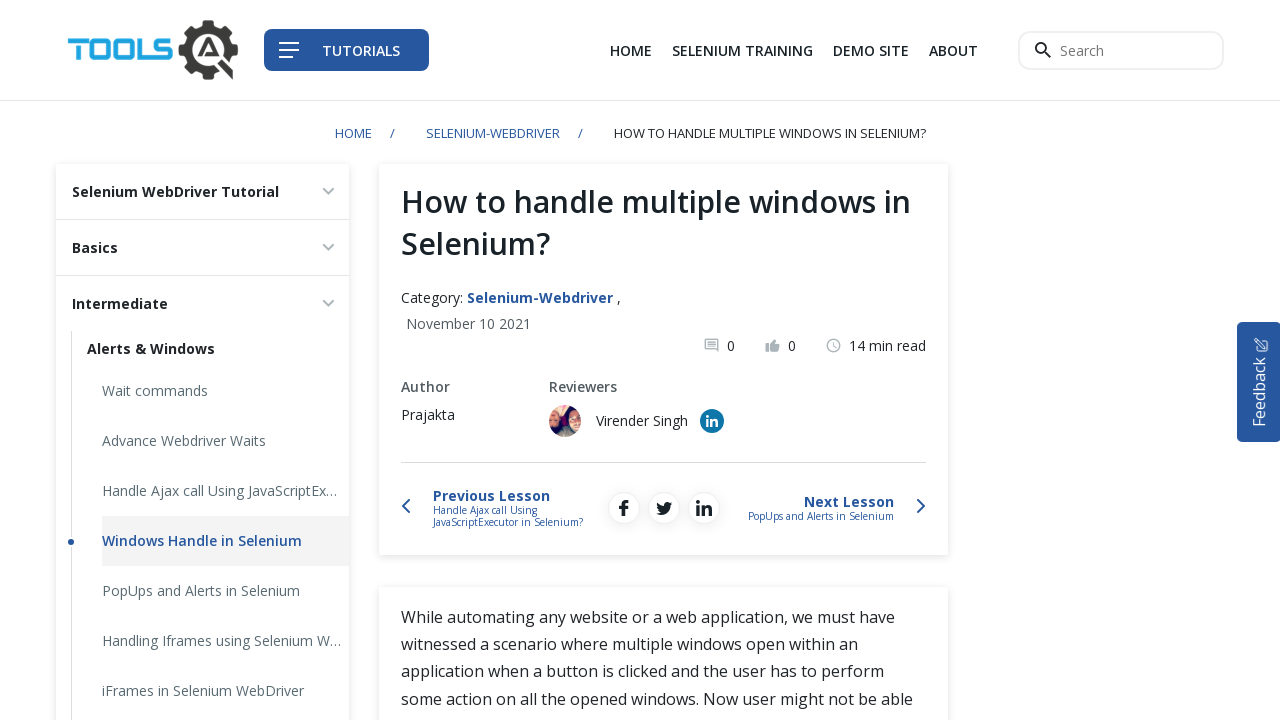

Clicked first link and new tab opened at (871, 50) on xpath=//a[@target='_blank'] >> nth=0
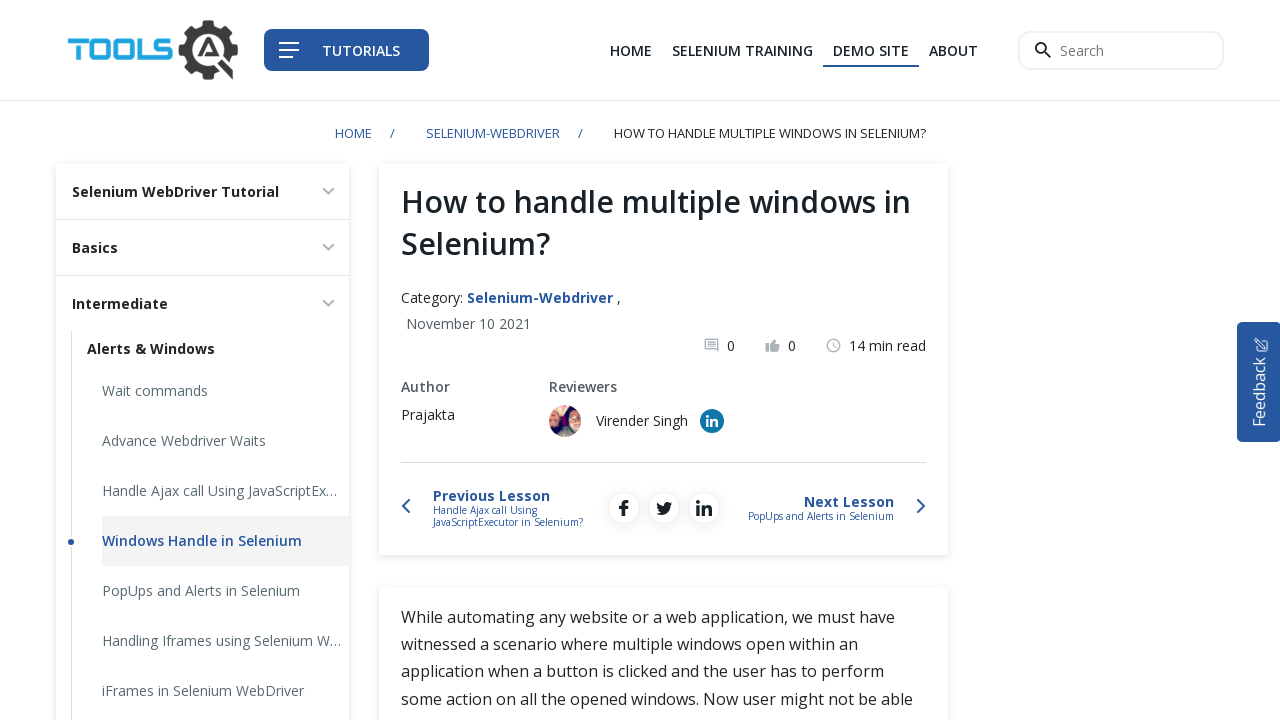

Captured first new page handle
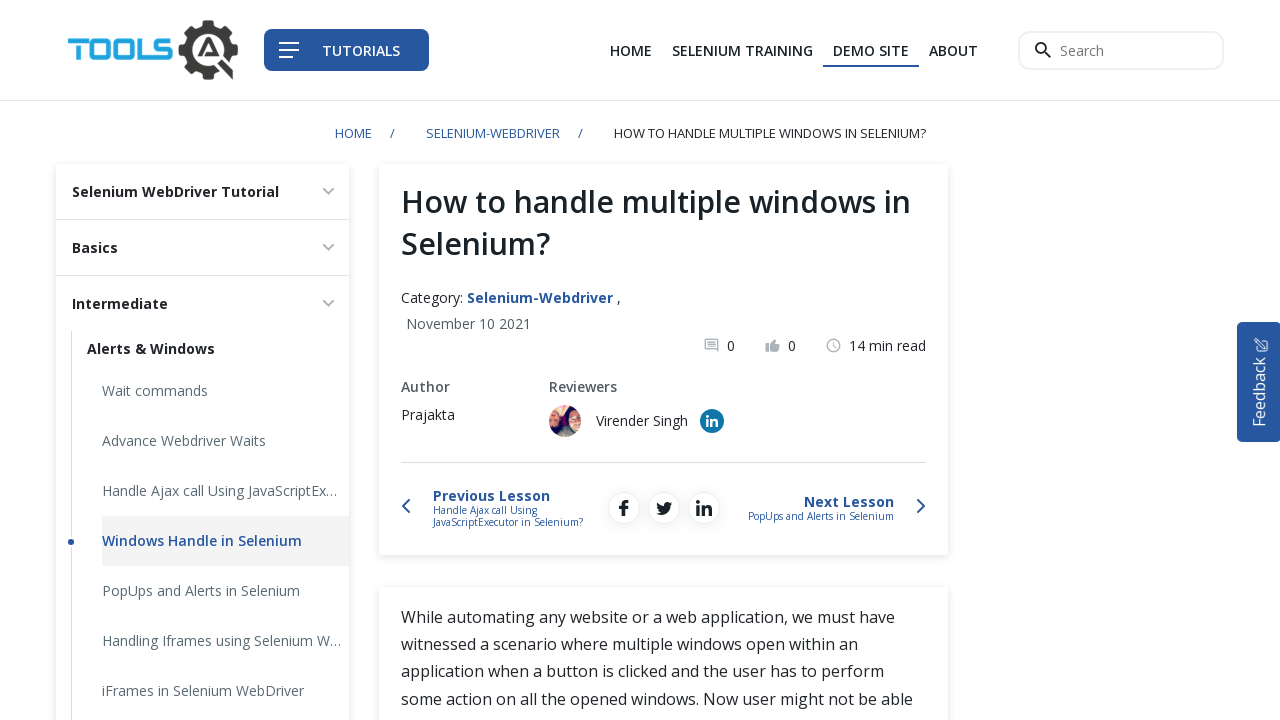

Clicked second link and new tab opened at (712, 421) on xpath=//a[@target='_blank'] >> nth=1
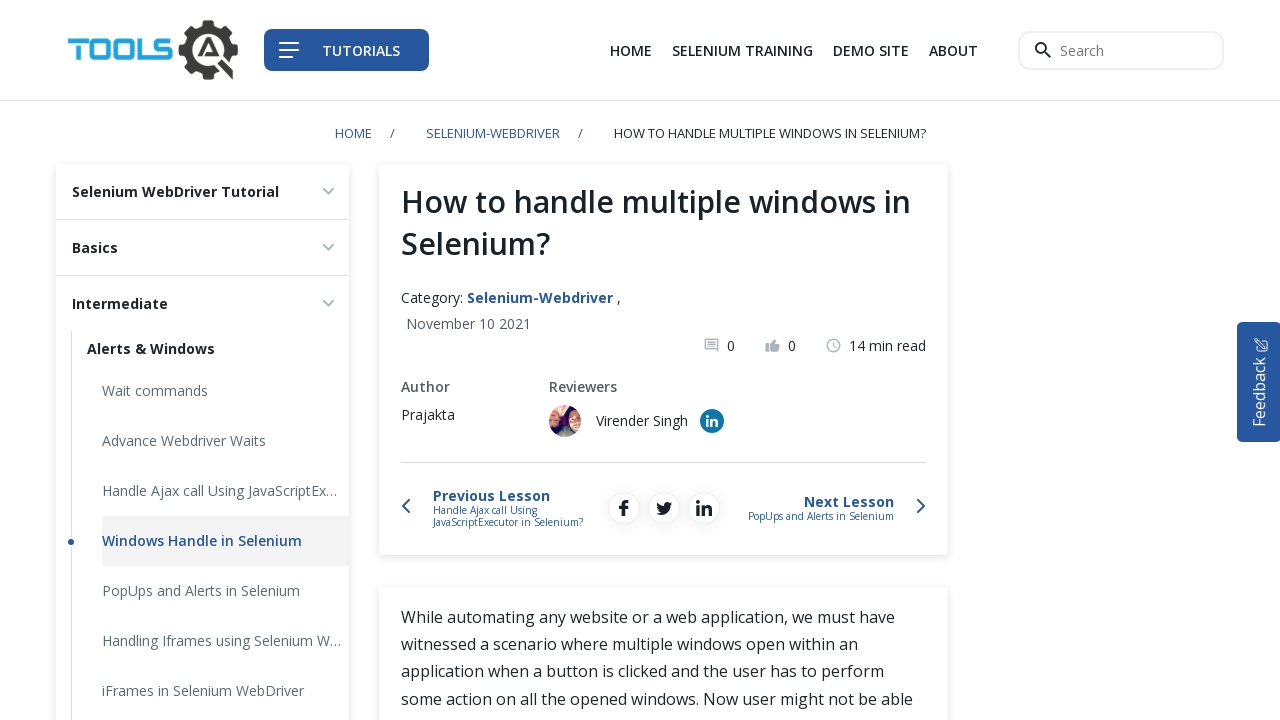

Captured second new page handle
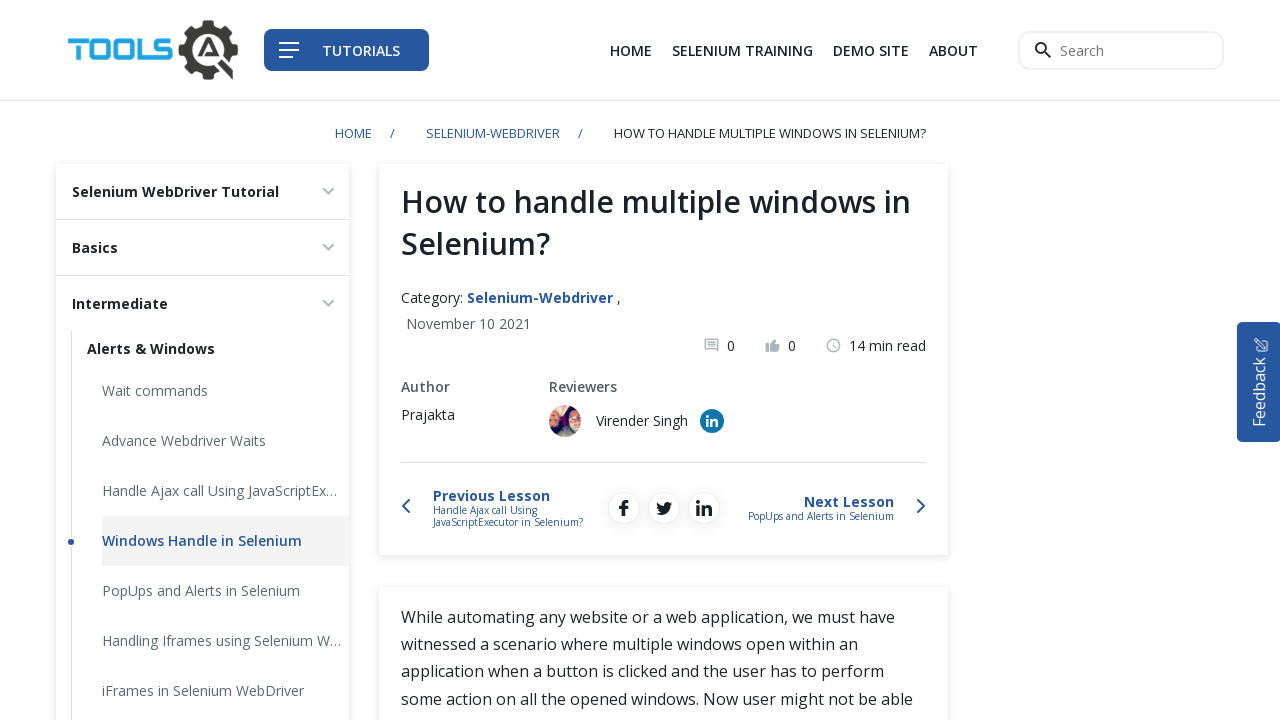

Closed first new tab
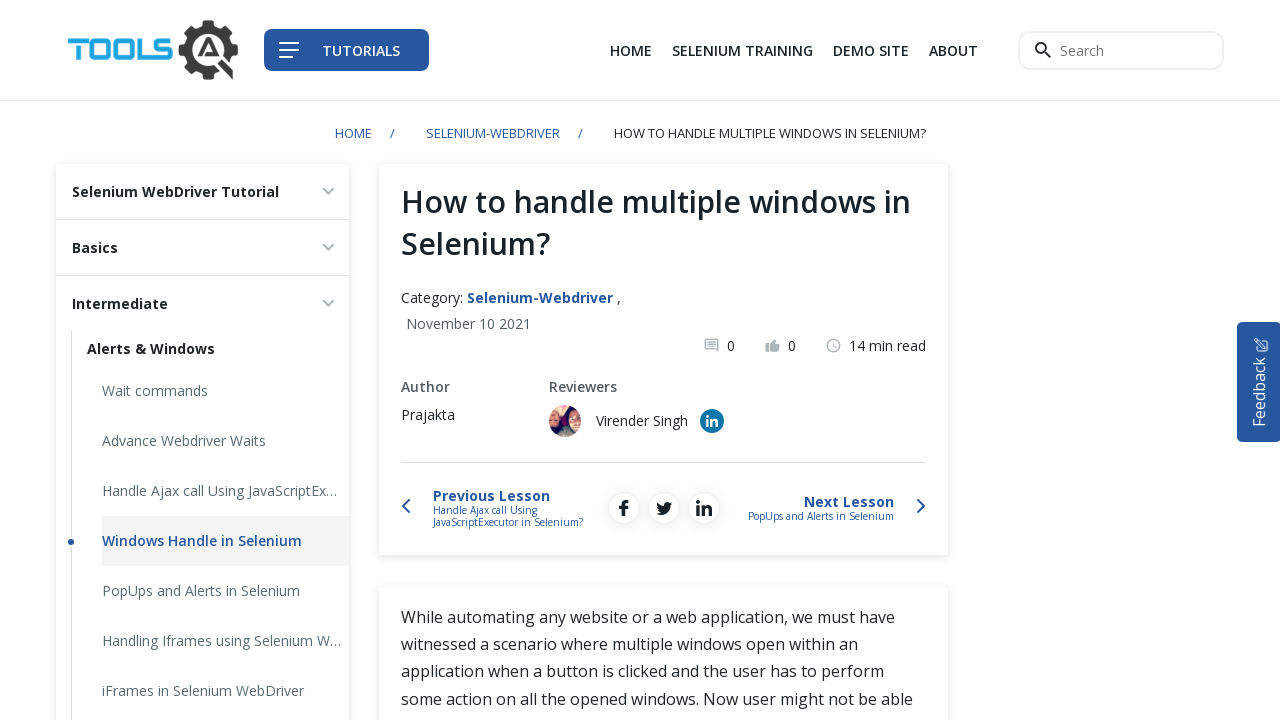

Closed second new tab
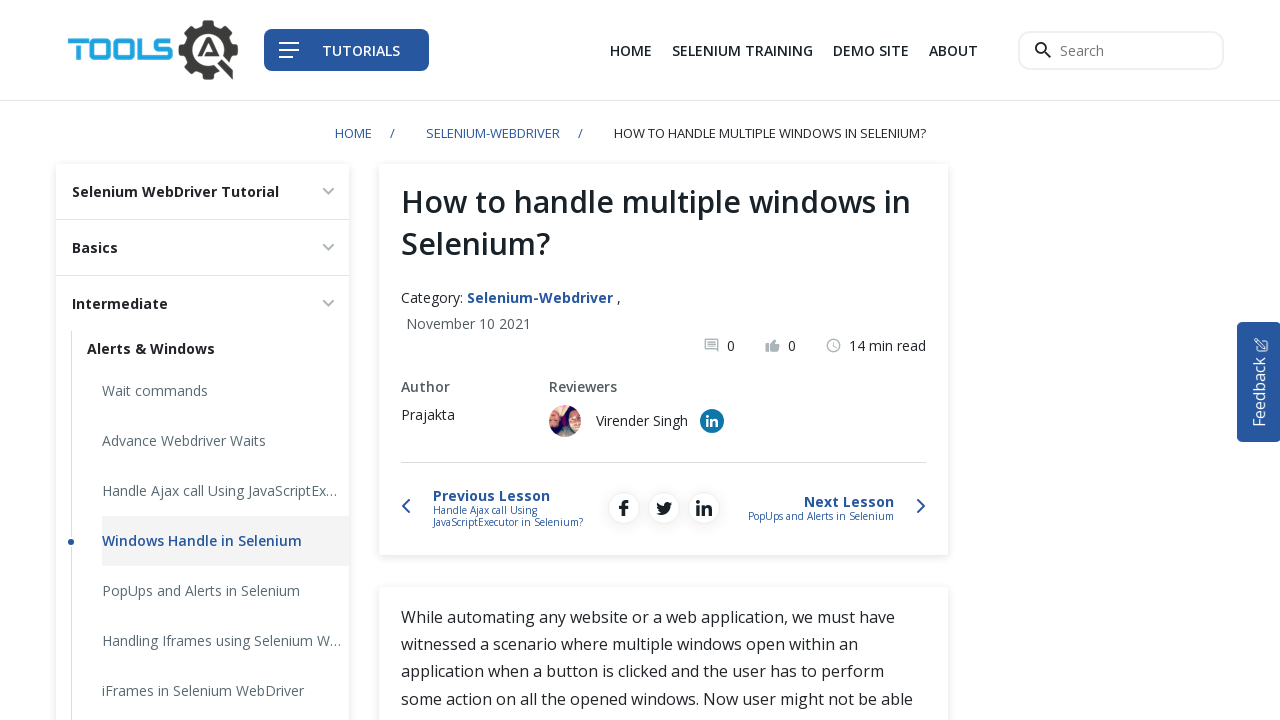

Main page remains open and active after closing all other tabs
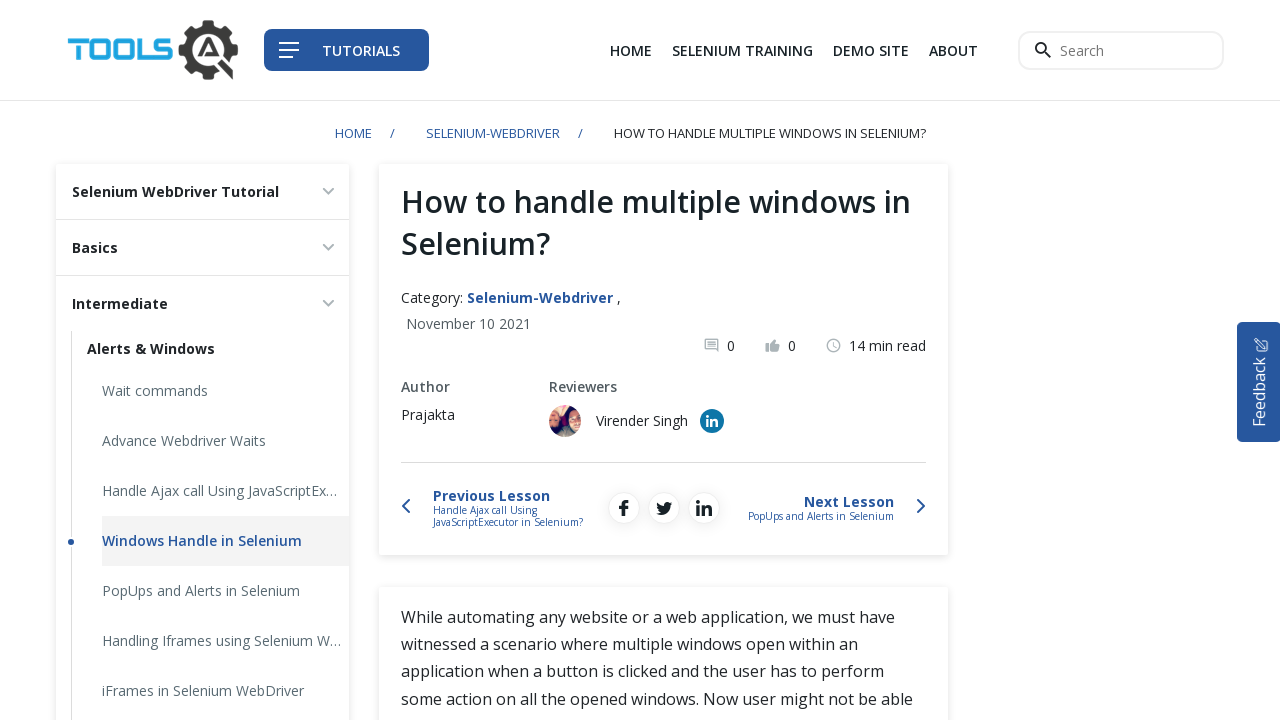

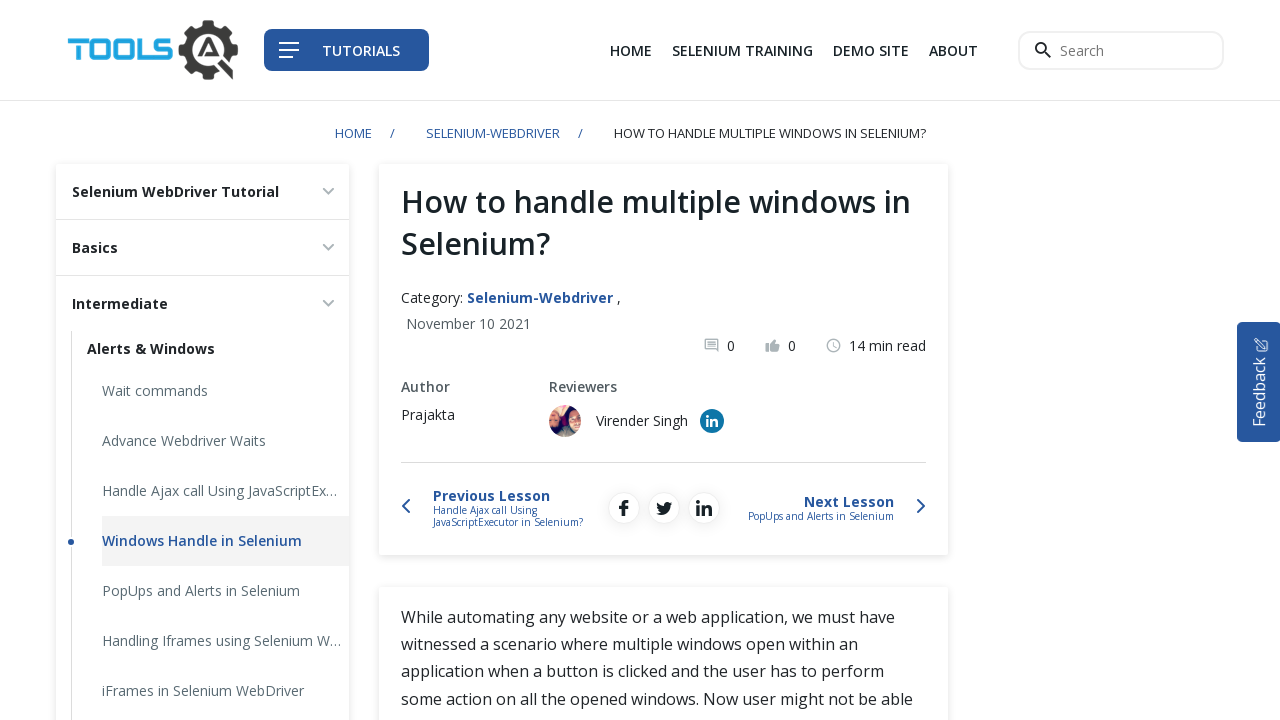